Tests addition with negative numbers on the calculator

Starting URL: https://testsheepnz.github.io/BasicCalculator.html

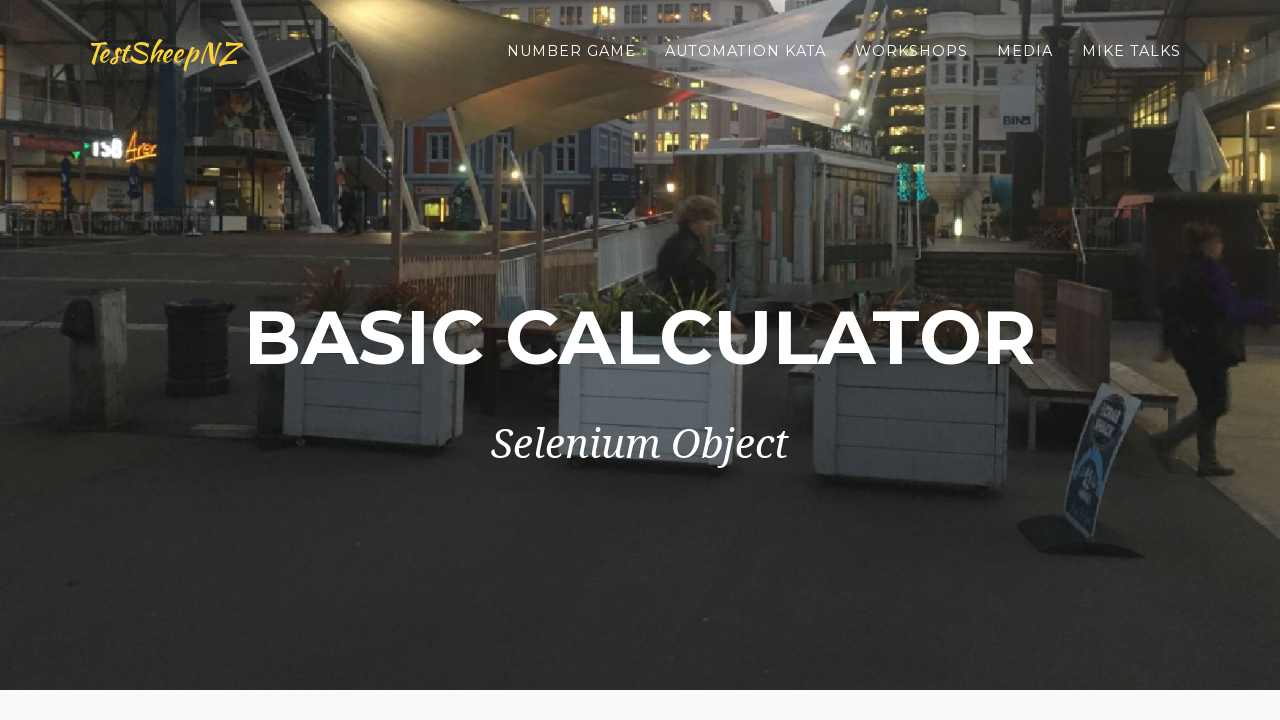

Filled first number field with -5 on #number1Field
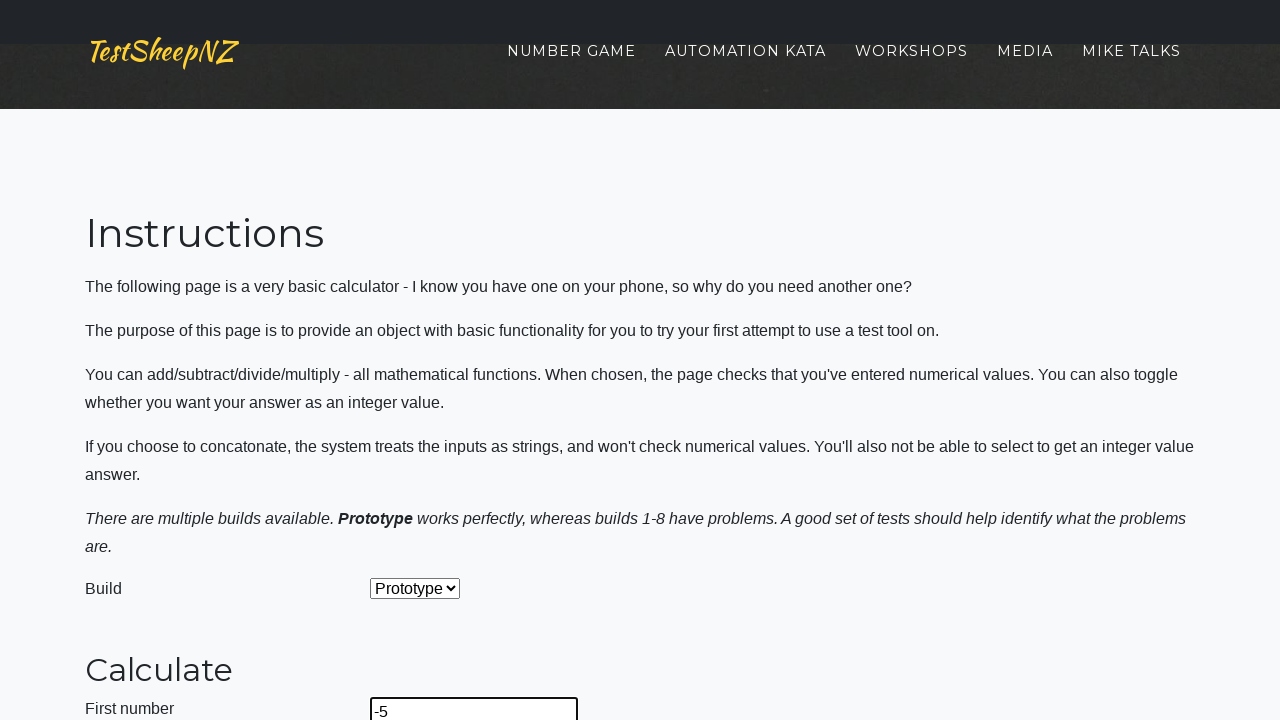

Filled second number field with 10 on #number2Field
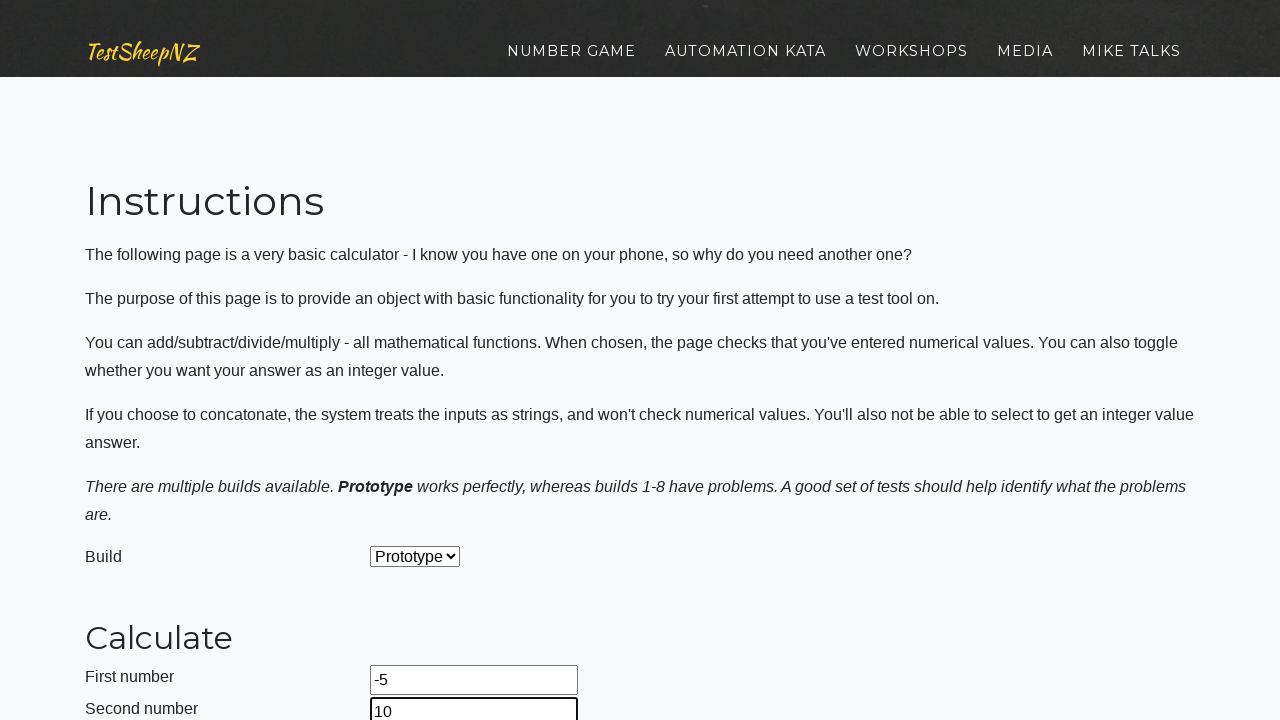

Selected Add operation from dropdown on #selectOperationDropdown
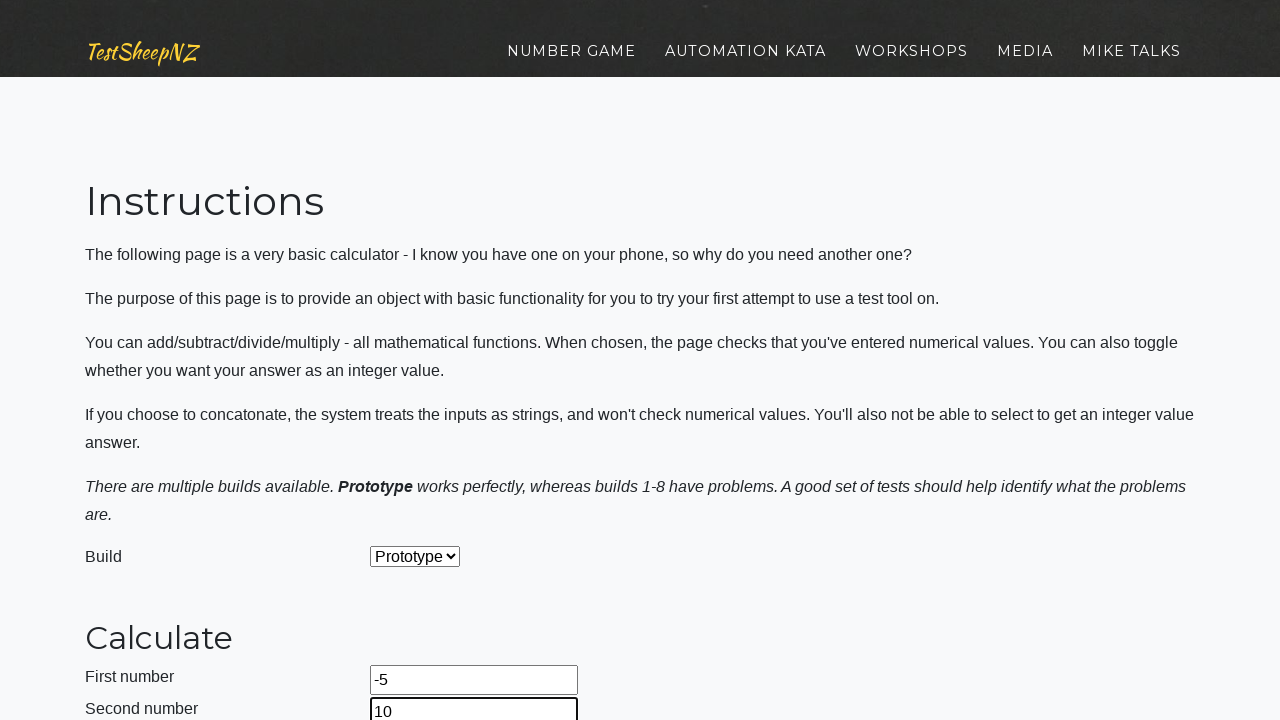

Clicked calculate button at (422, 361) on #calculateButton
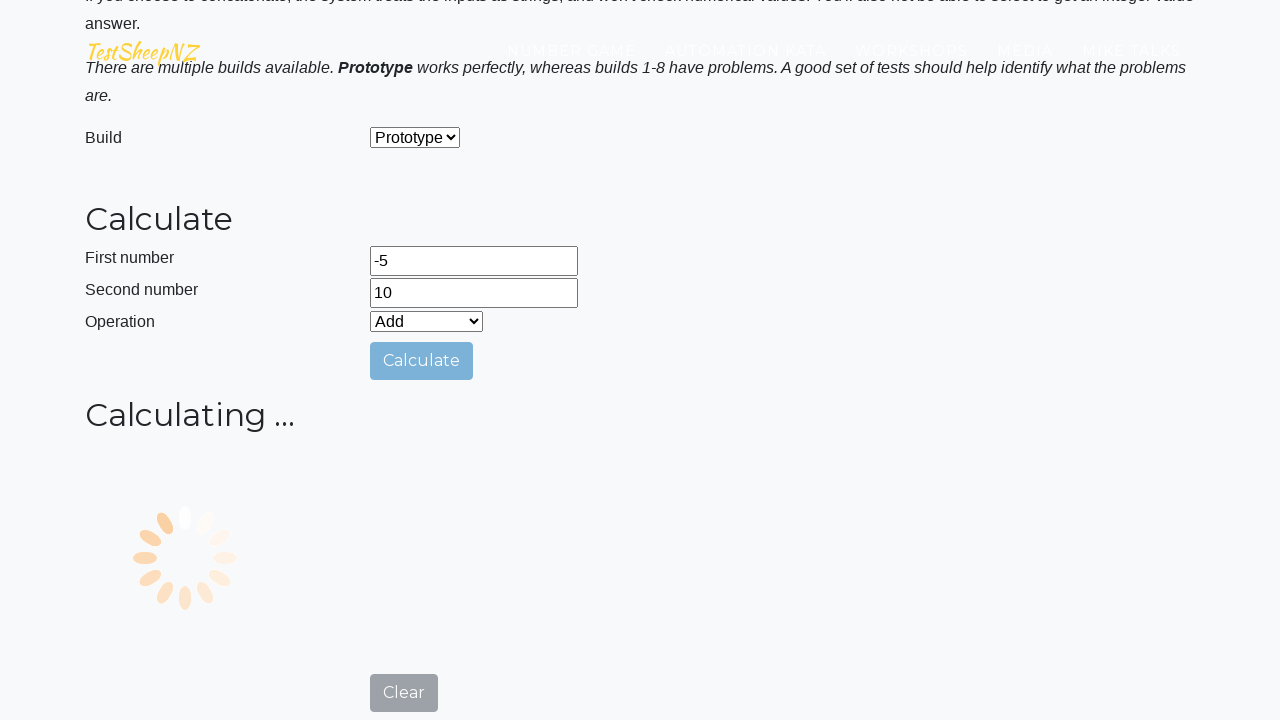

Waited for result to display
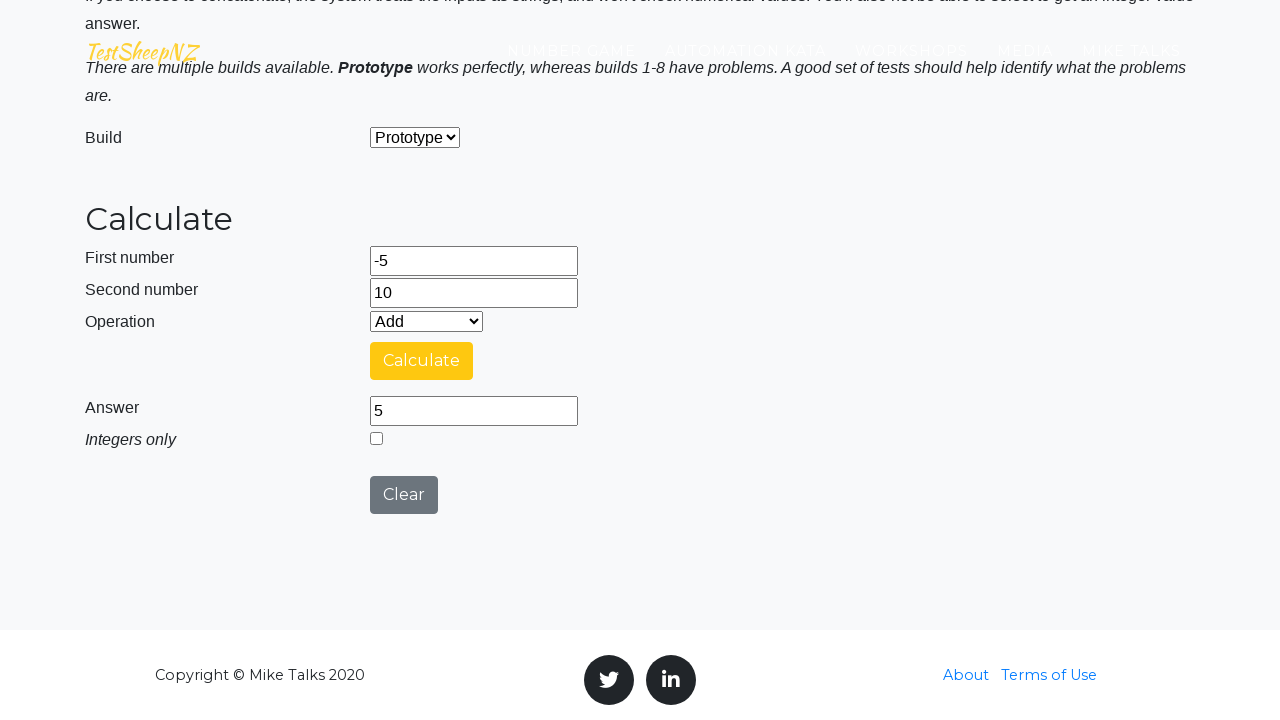

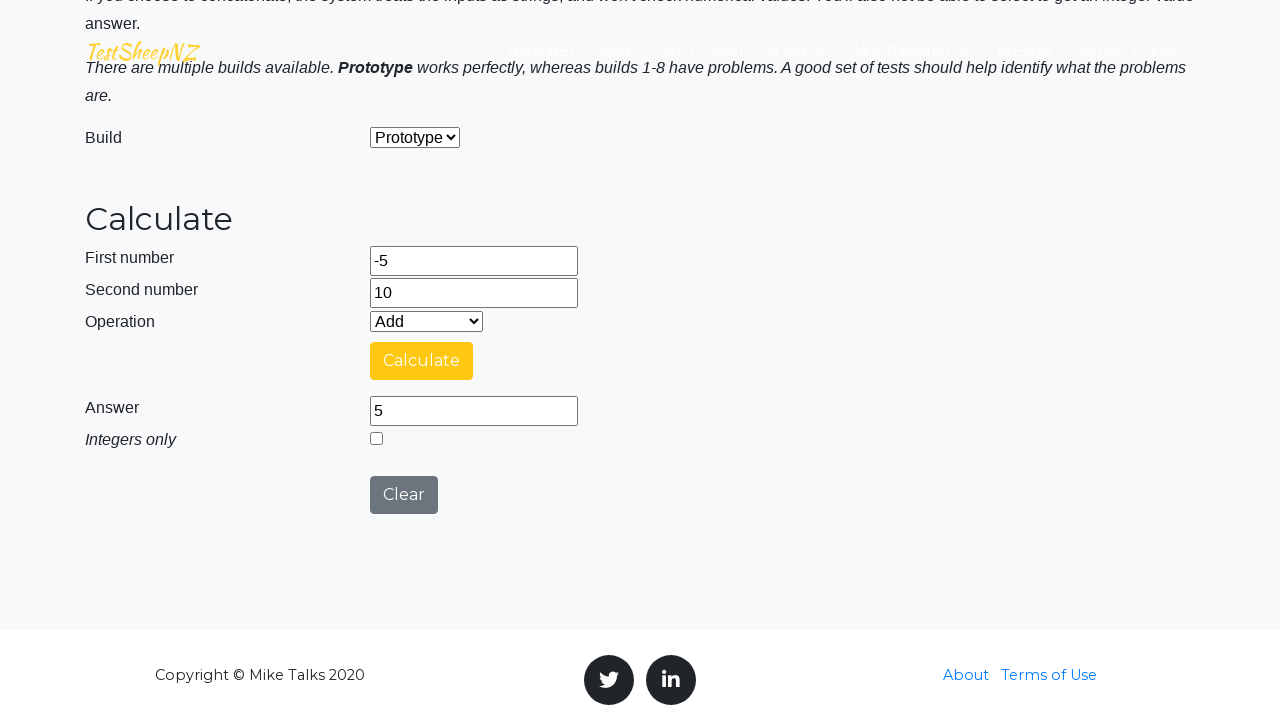